Navigates to Steam Community CS2 reviews page and scrolls down to load more review content, then verifies reviews are displayed.

Starting URL: https://steamcommunity.com/app/730/reviews/?p=1&browsefilter=toprated&filterLanguage=brazilian

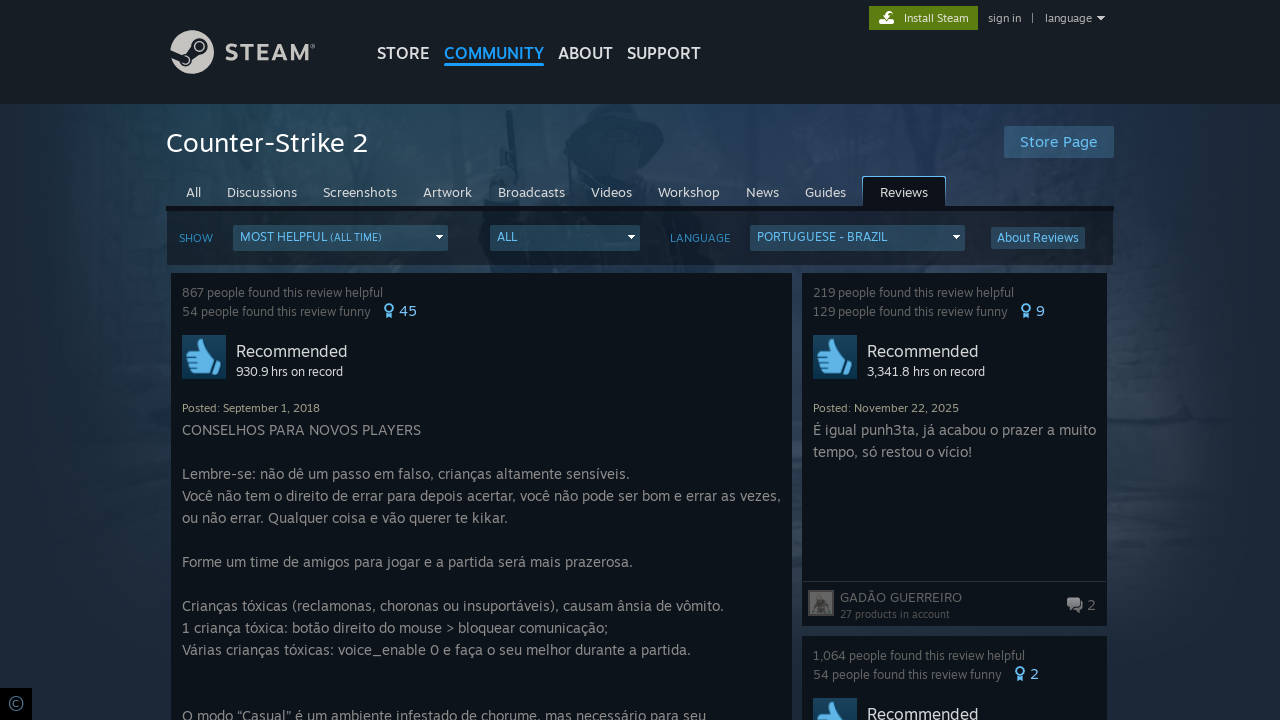

Initial page content loaded - review cards are visible
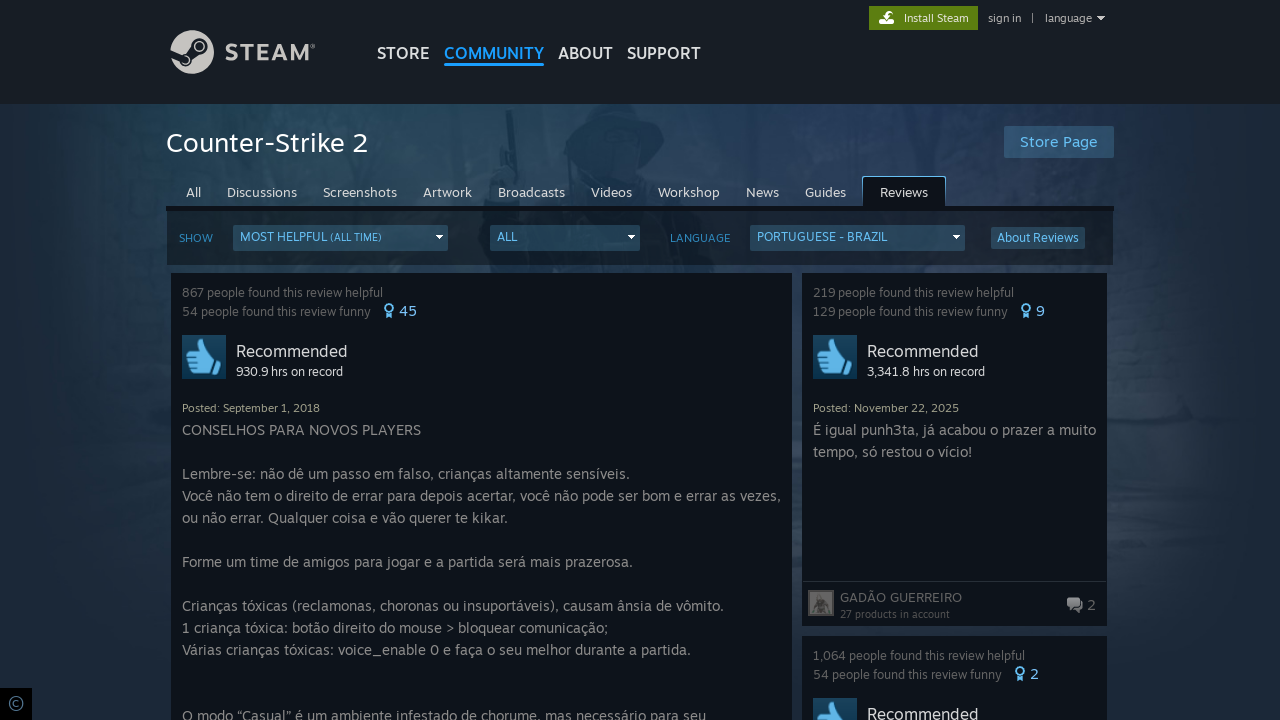

Scrolled down to bottom of page to load more reviews
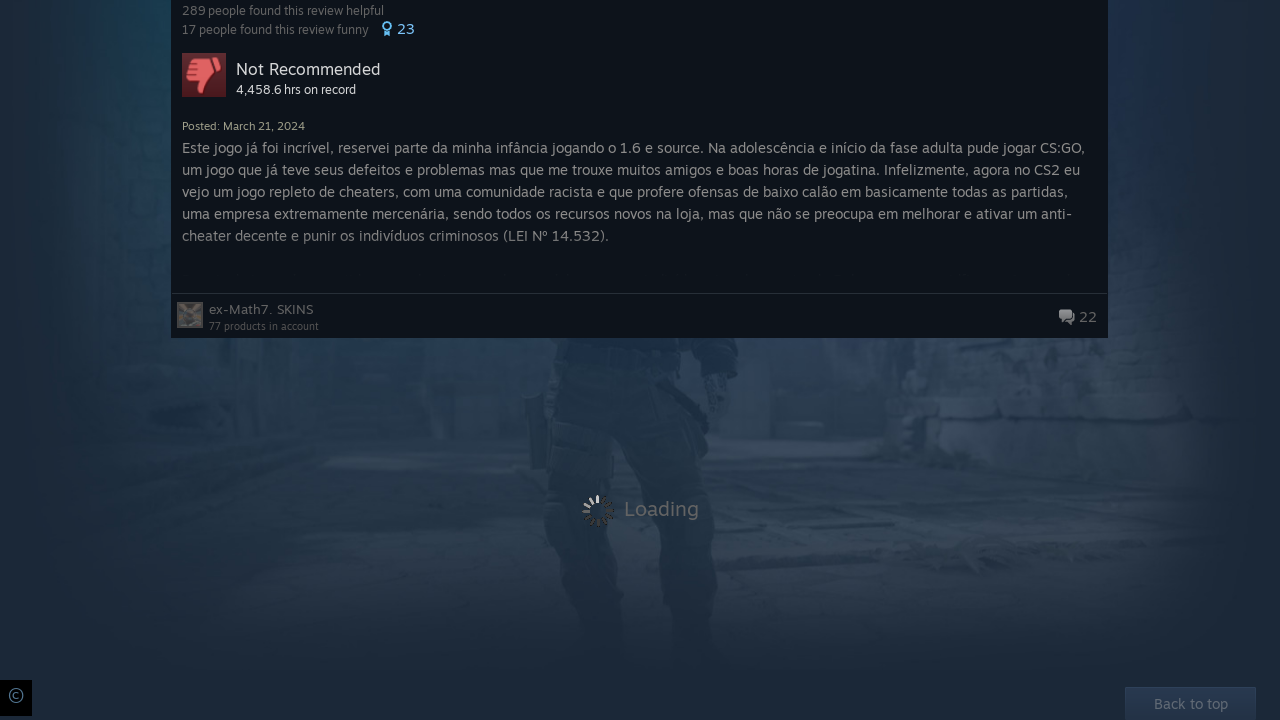

Waited 3 seconds for additional review content to load
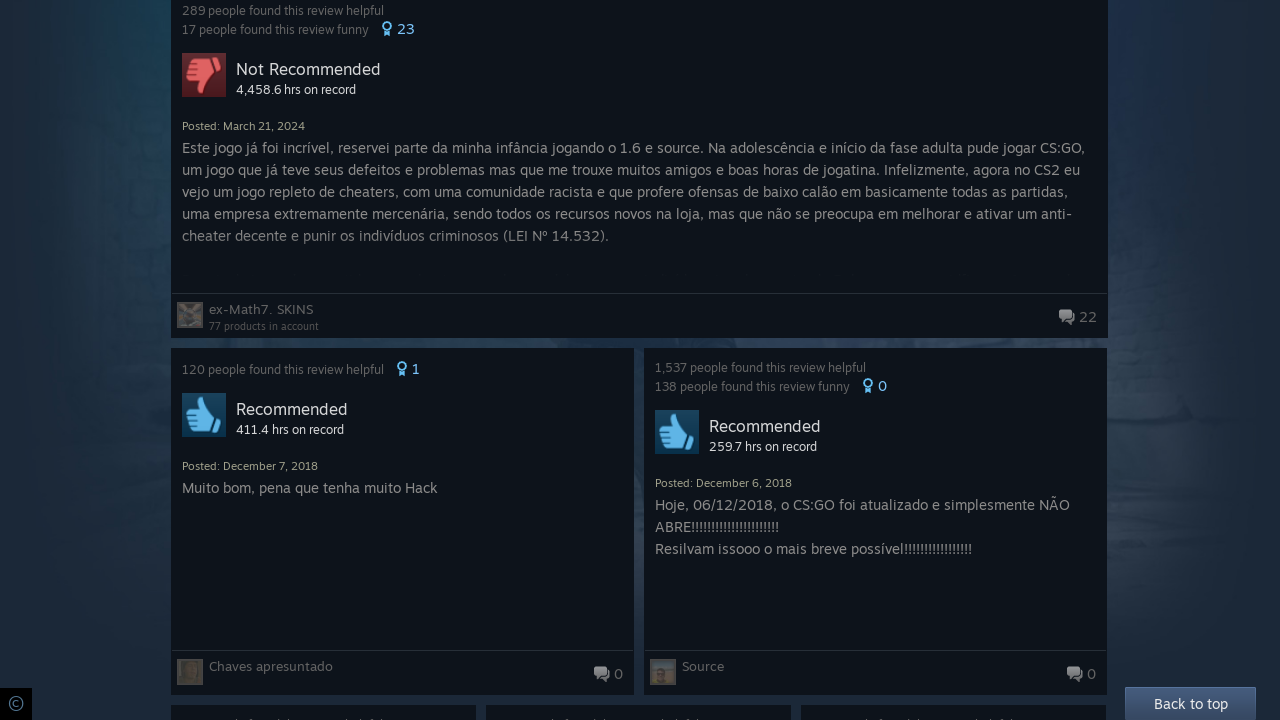

Verified review text content is displayed on page
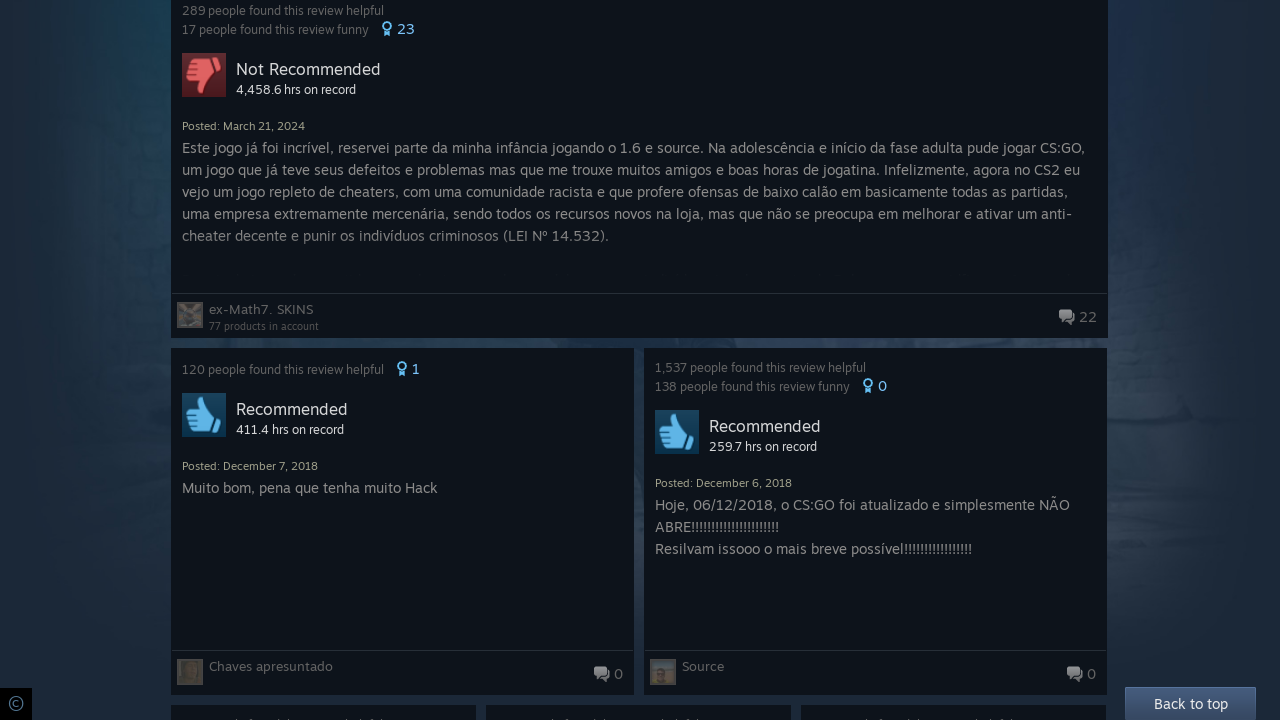

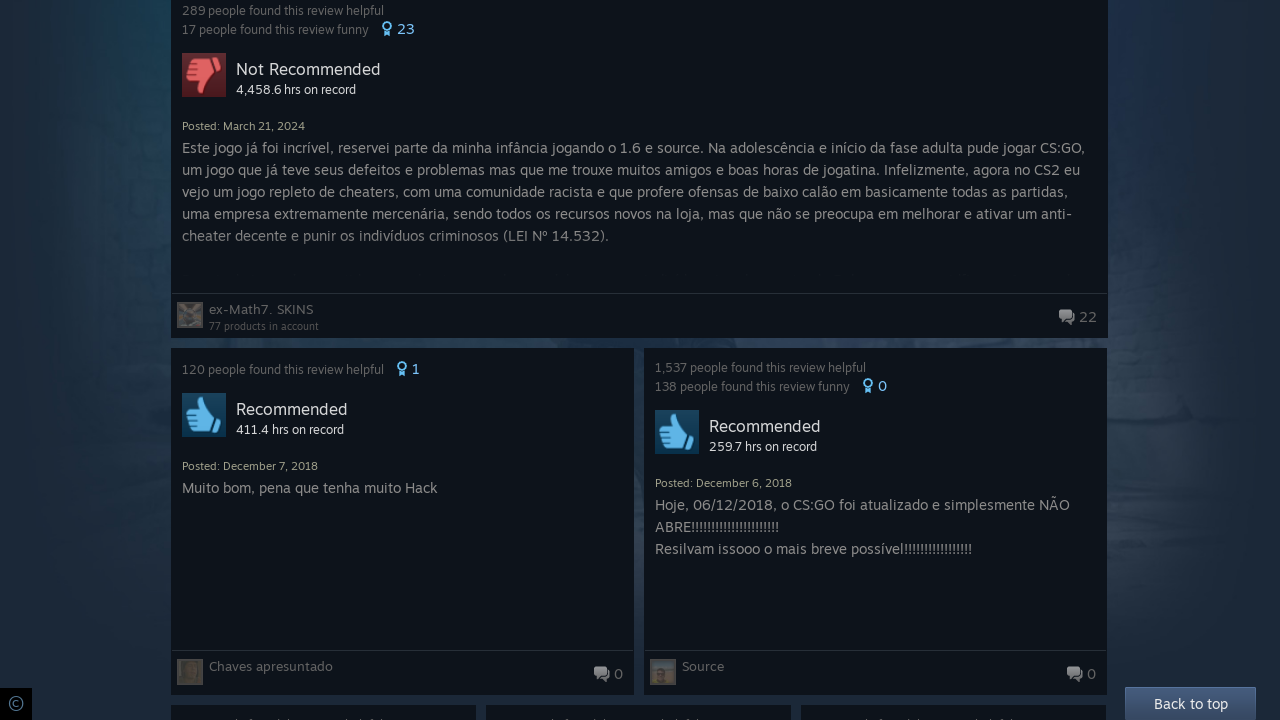